Navigates to Nykaa website, retrieves the page title and URL, then refreshes the page using JavaScript executor functionality

Starting URL: https://www.nykaa.com/

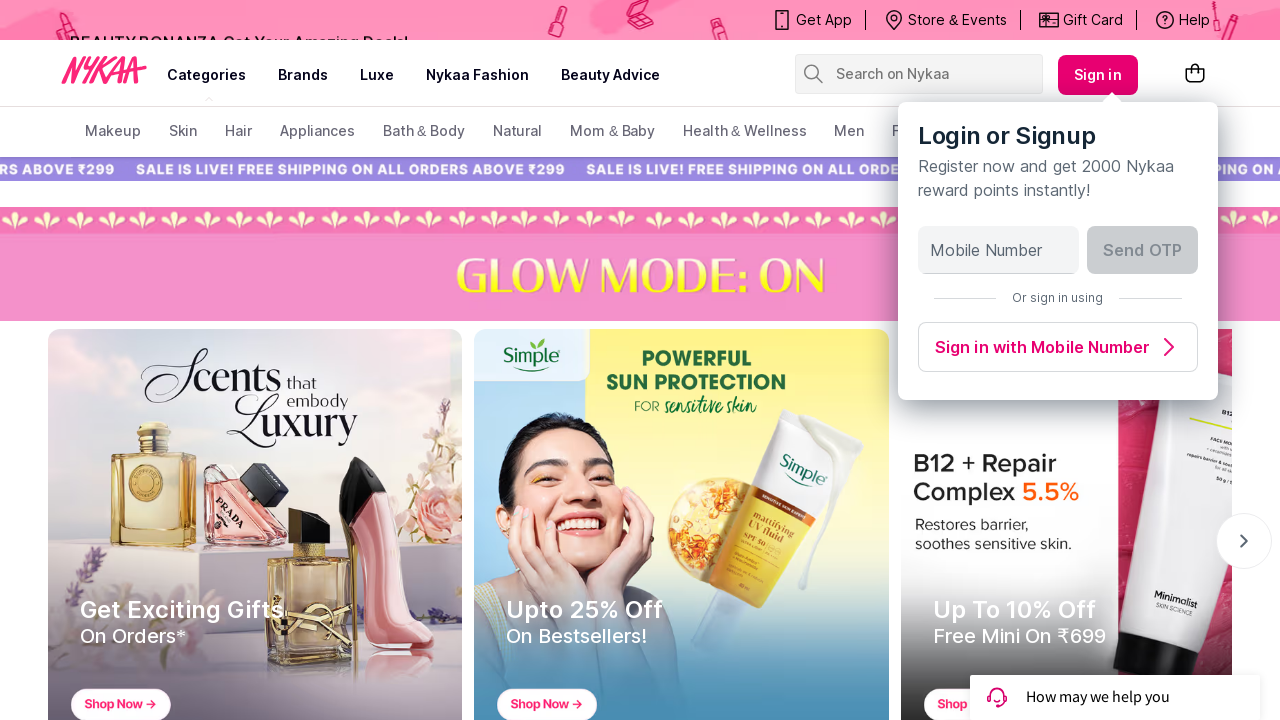

Navigated to Nykaa website
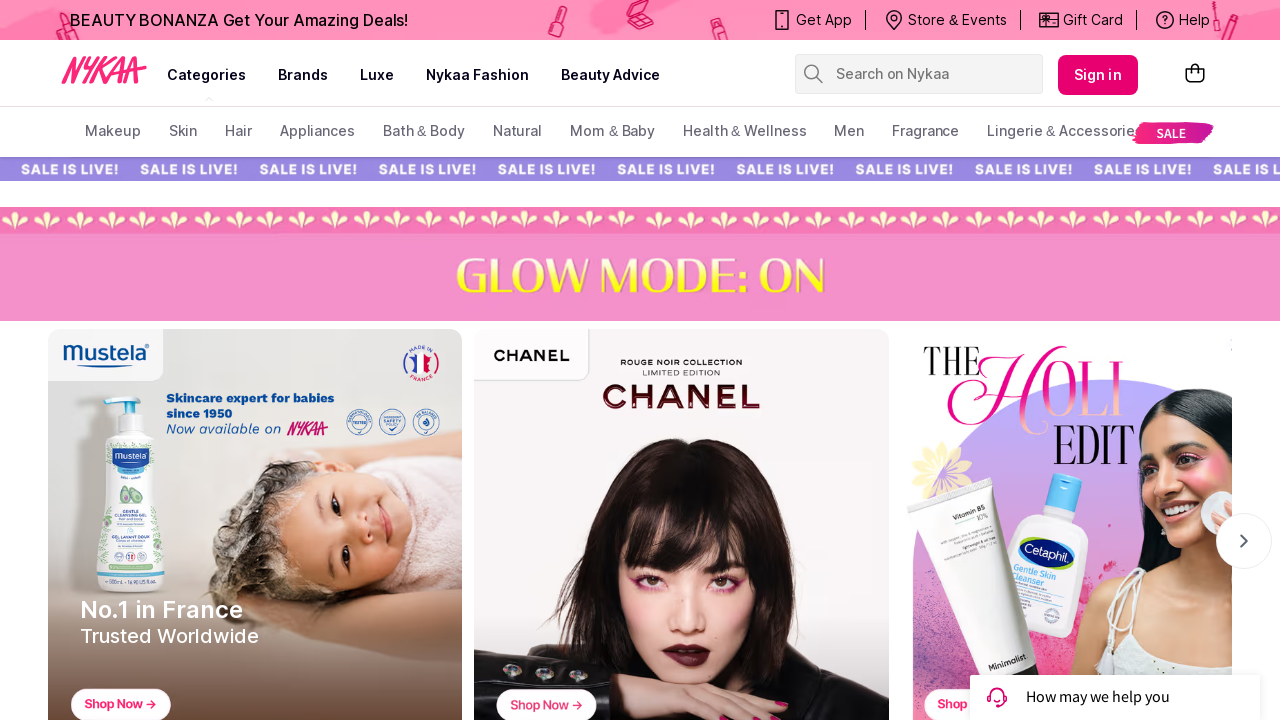

Retrieved page title: Buy Cosmetics Products & Beauty Products Online in India at Best Price | Nykaa
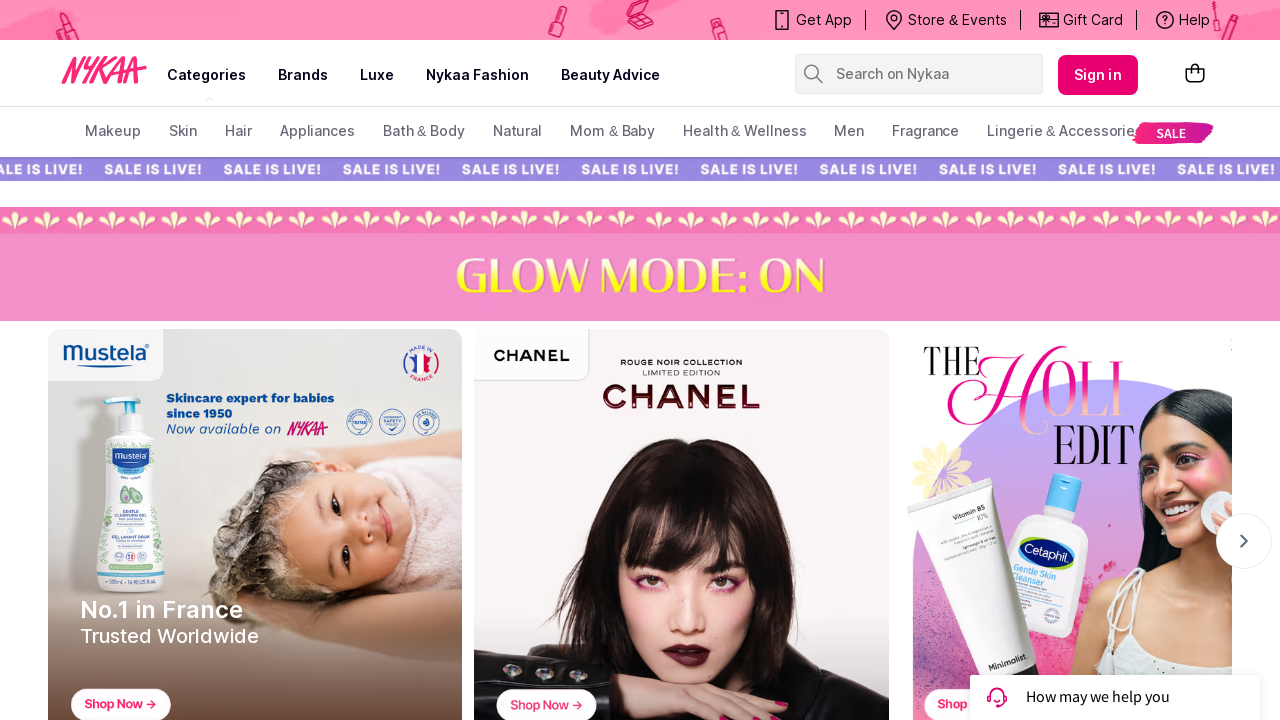

Retrieved page URL: https://www.nykaa.com/
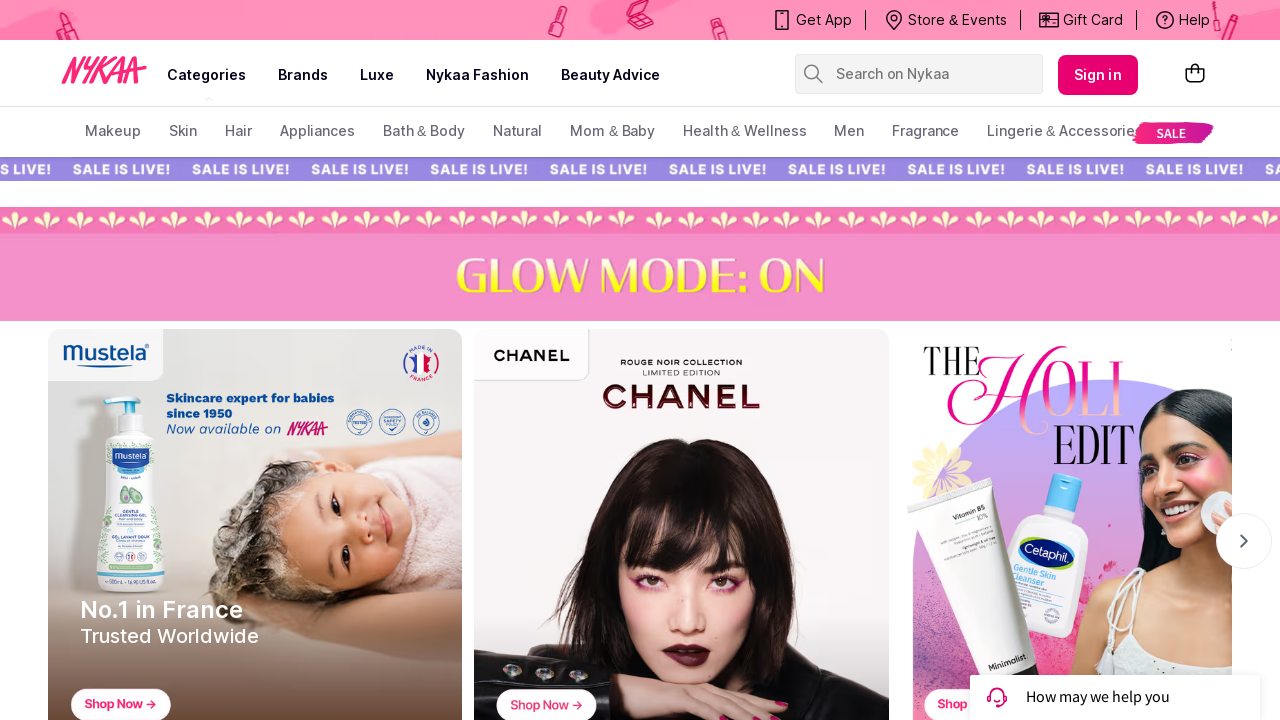

Waited 3 seconds before page refresh
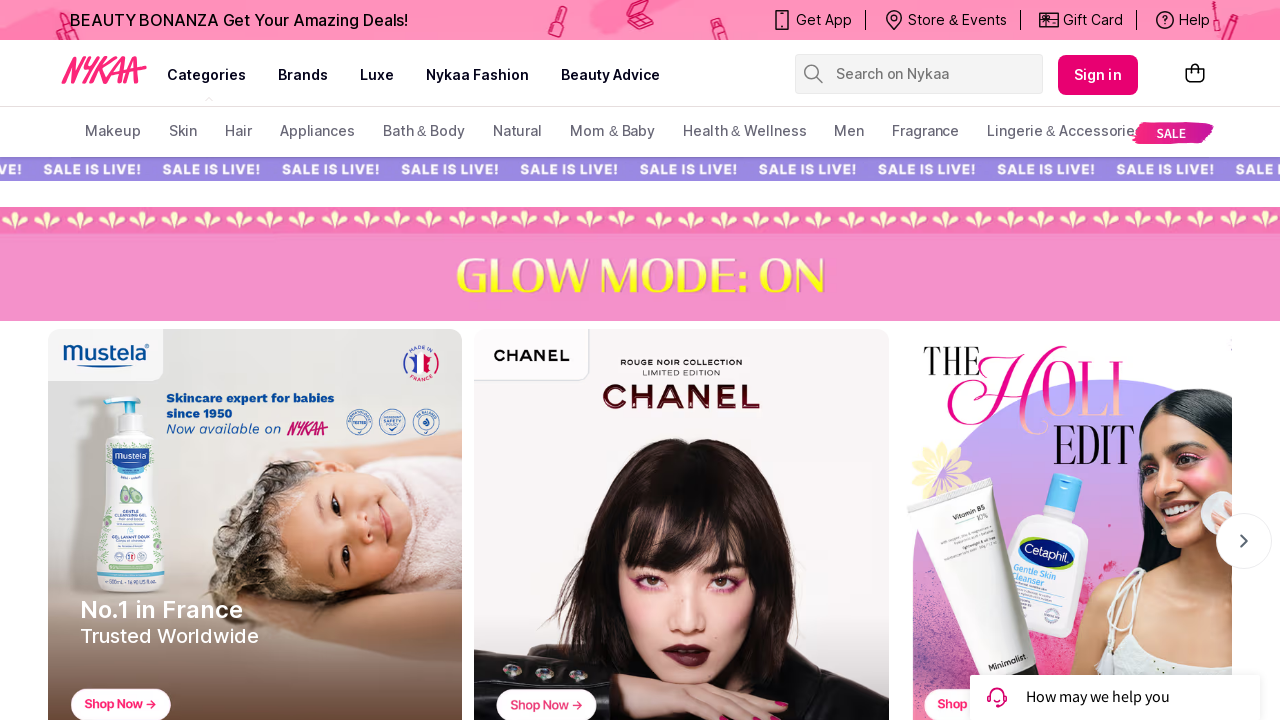

Refreshed the page
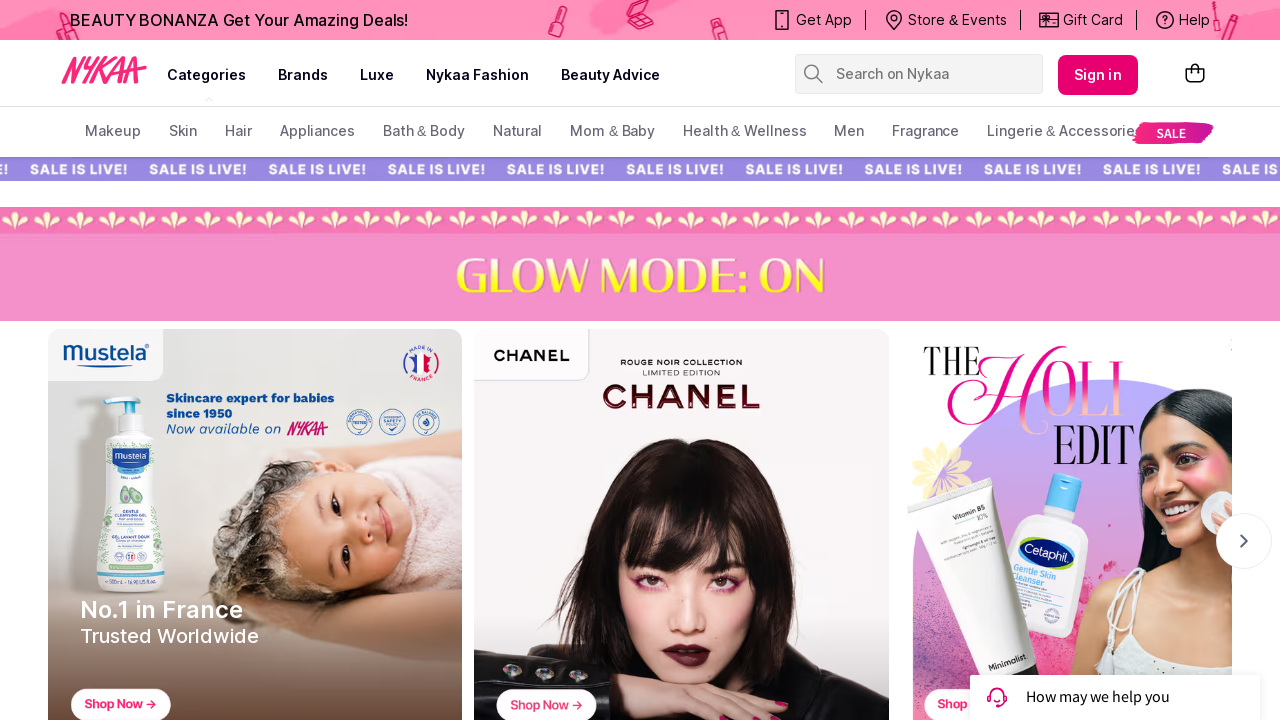

Waited 3 seconds after page refresh
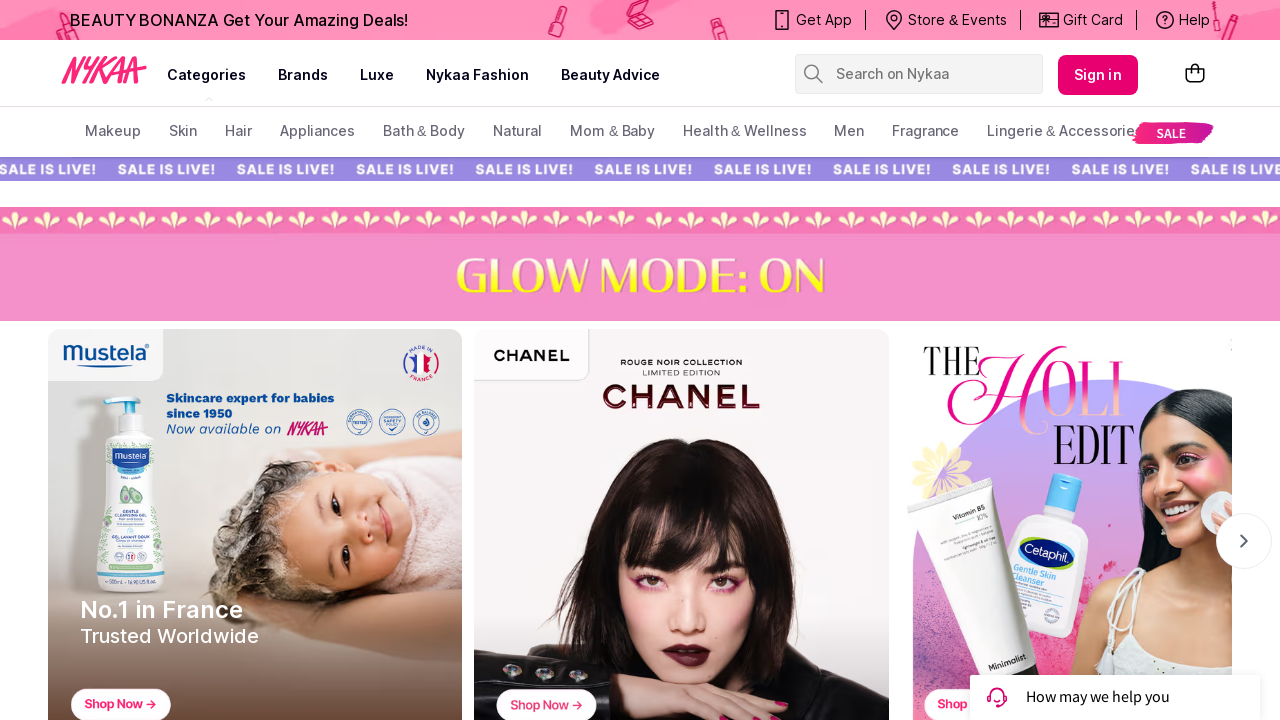

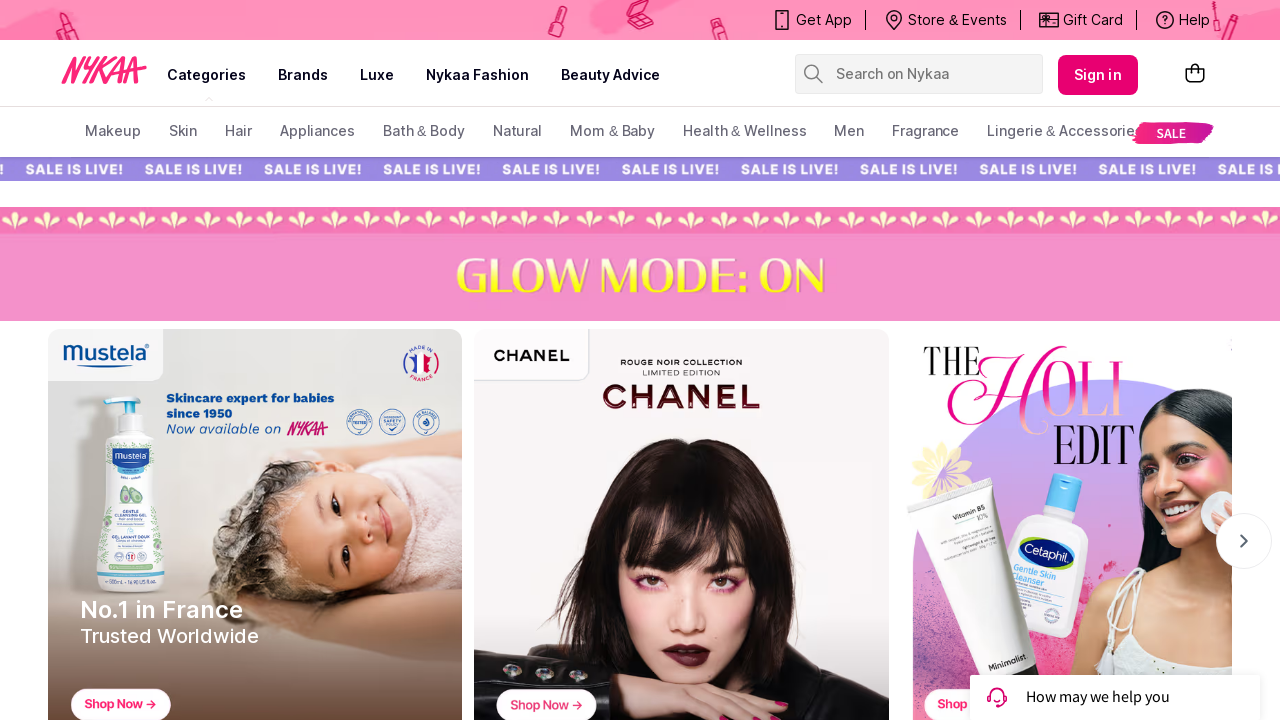